Tests mobile UX on Samsung Galaxy Android viewport by checking layout, navigation, and touch targets on a Portuguese community website.

Starting URL: https://web-rms4m4wbx-giquinas-projects.vercel.app

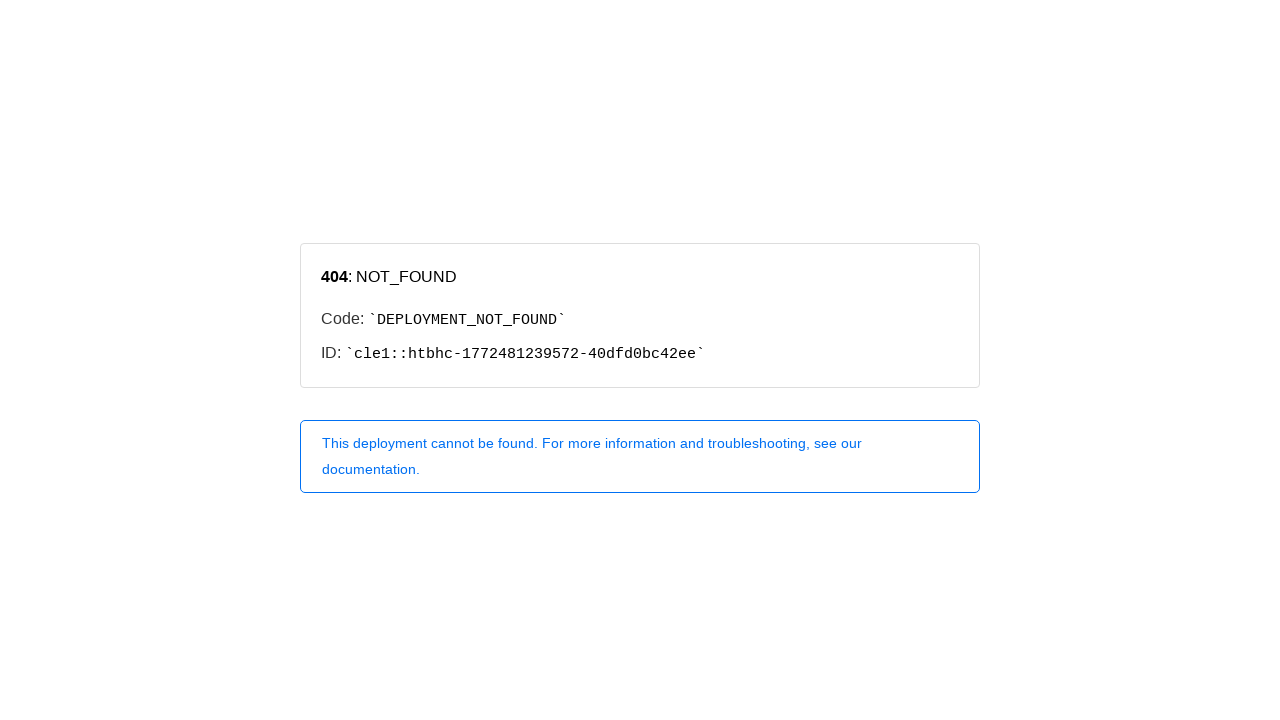

Set viewport to Samsung Galaxy Android dimensions (360x740)
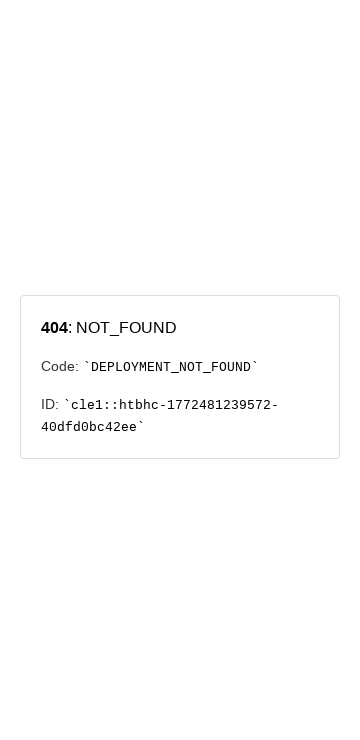

Located mobile menu element
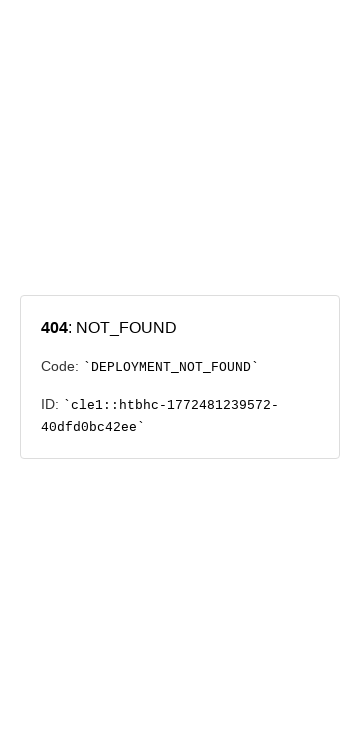

Checked mobile menu visibility: False
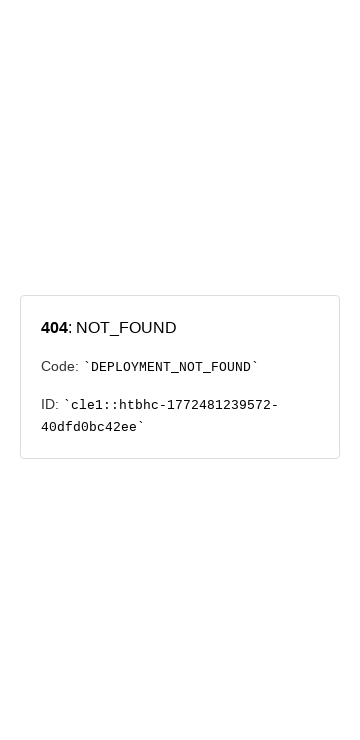

Located language toggle element
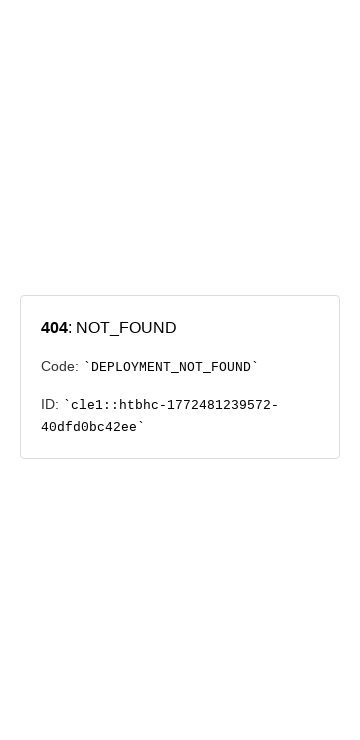

Located hamburger menu button
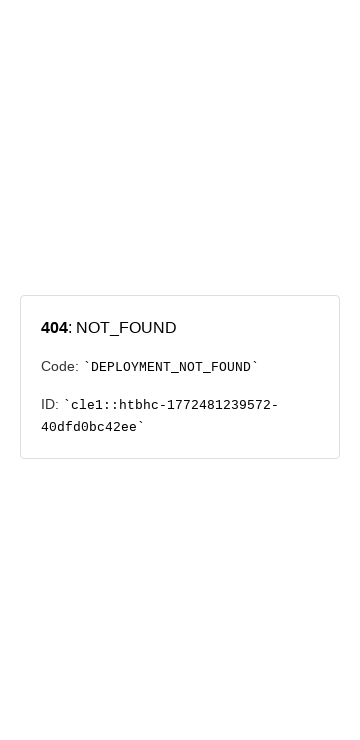

Located search input field
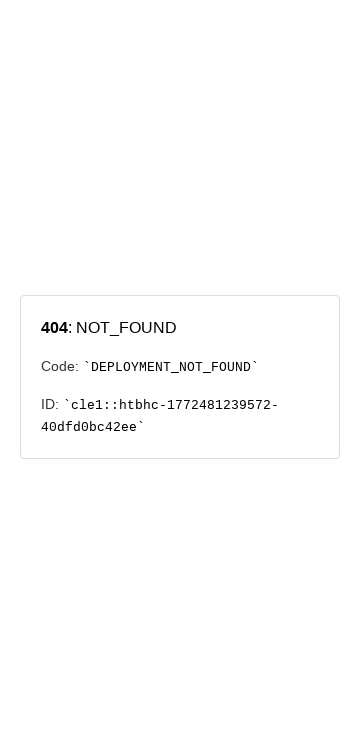

Located events page link
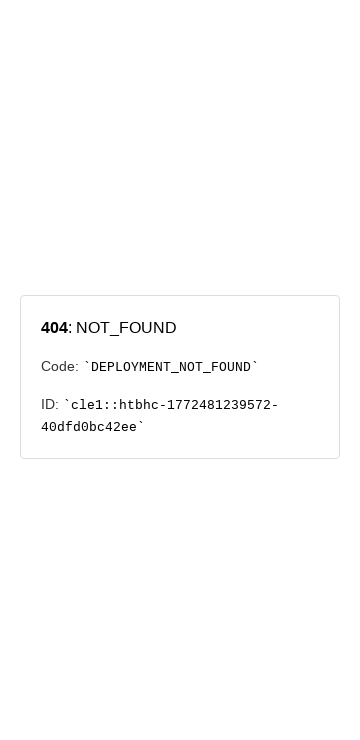

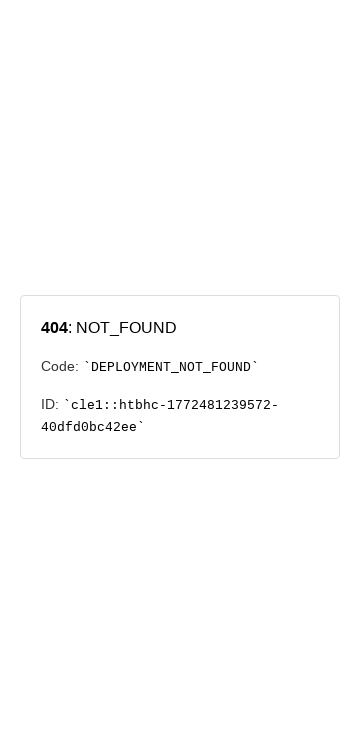